Tests switching between tile and list display views for the article list by clicking display toggle buttons

Starting URL: https://fintan.jp

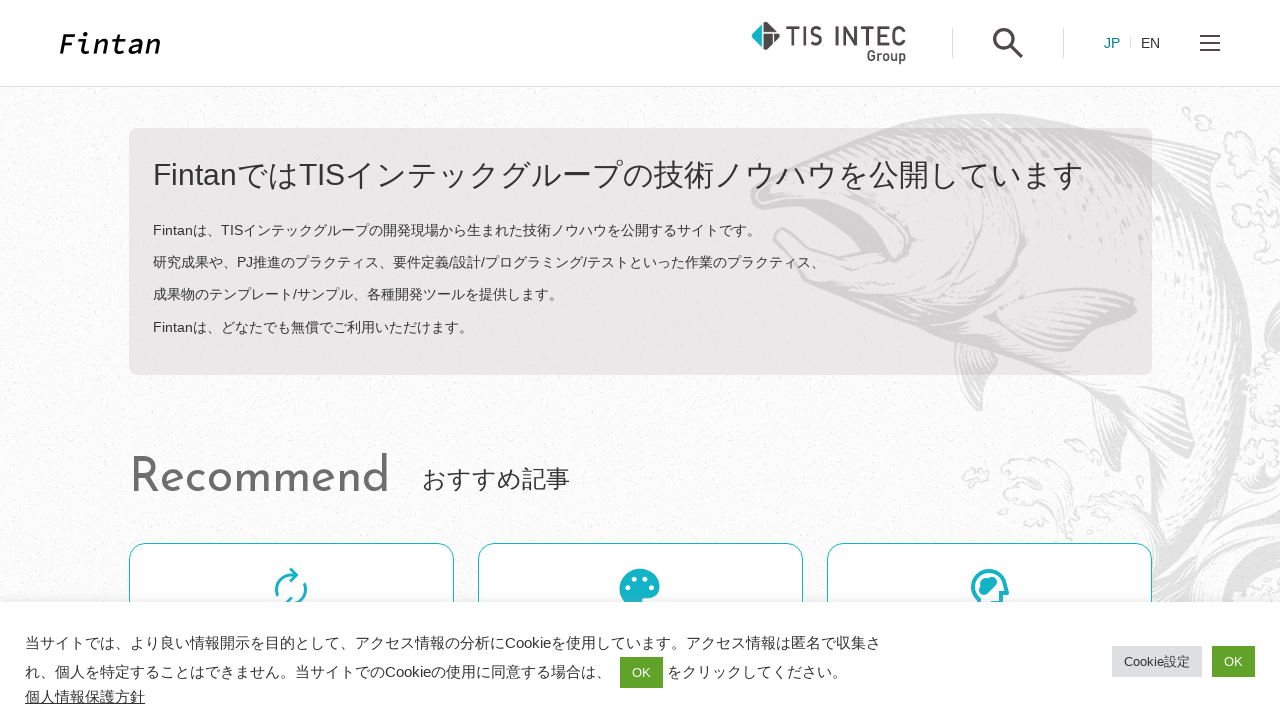

Located list view toggle button
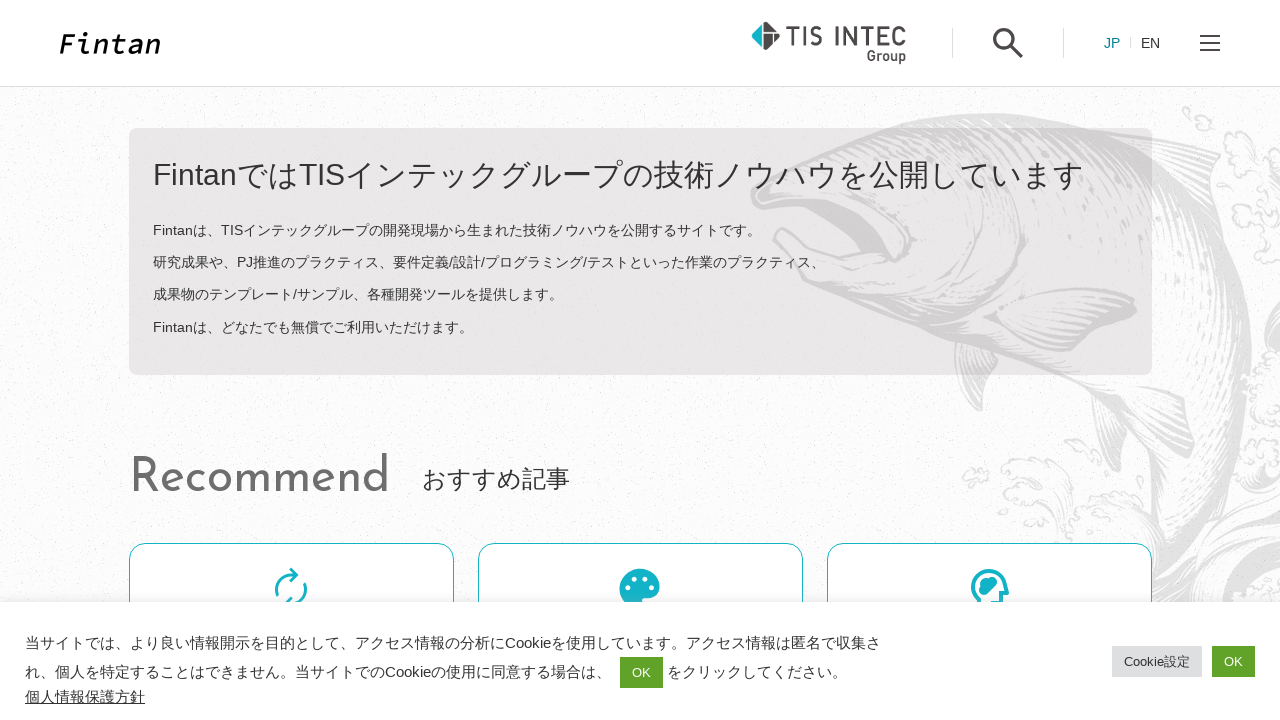

Verified list button is active with expected classes
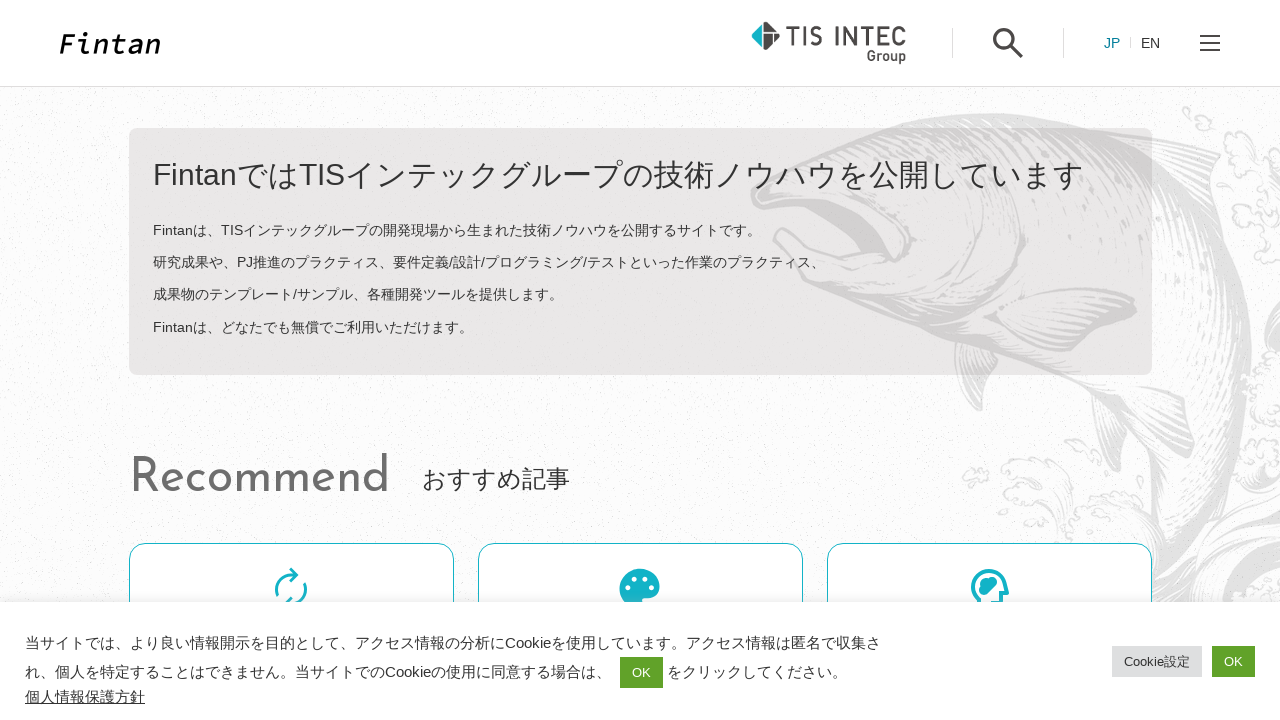

Located tile view toggle button
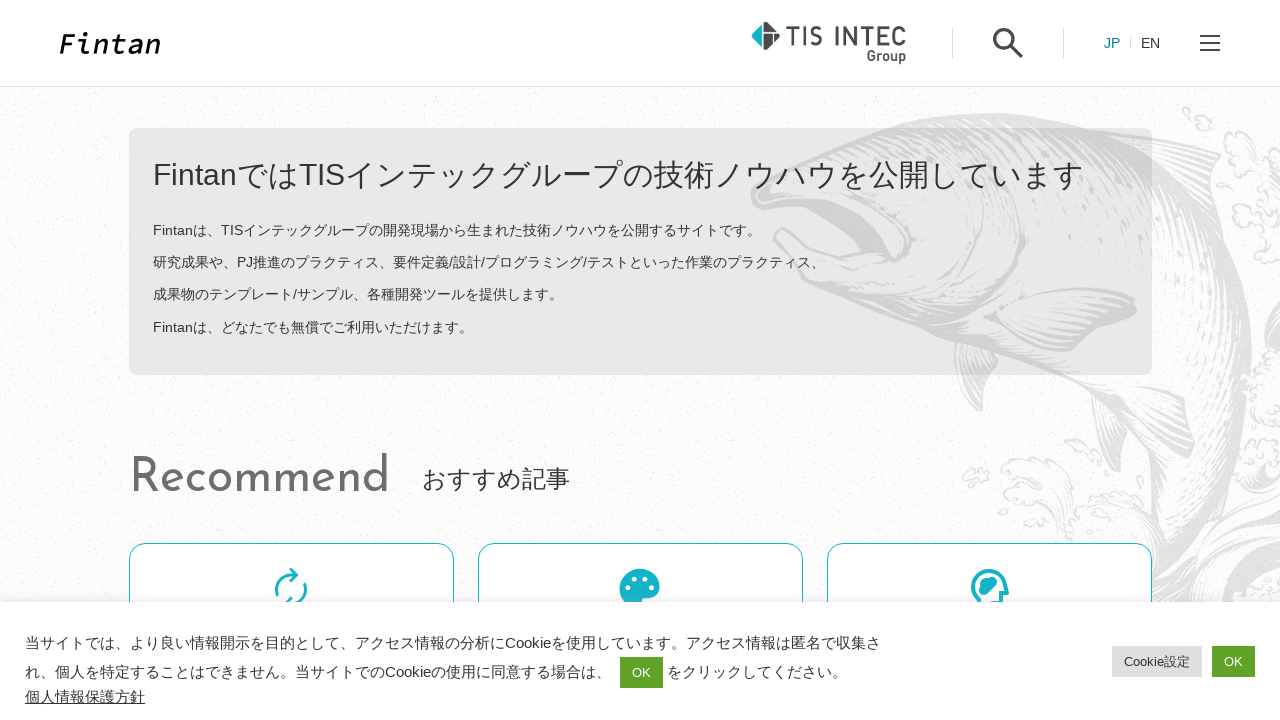

Verified tile button is inactive with expected classes
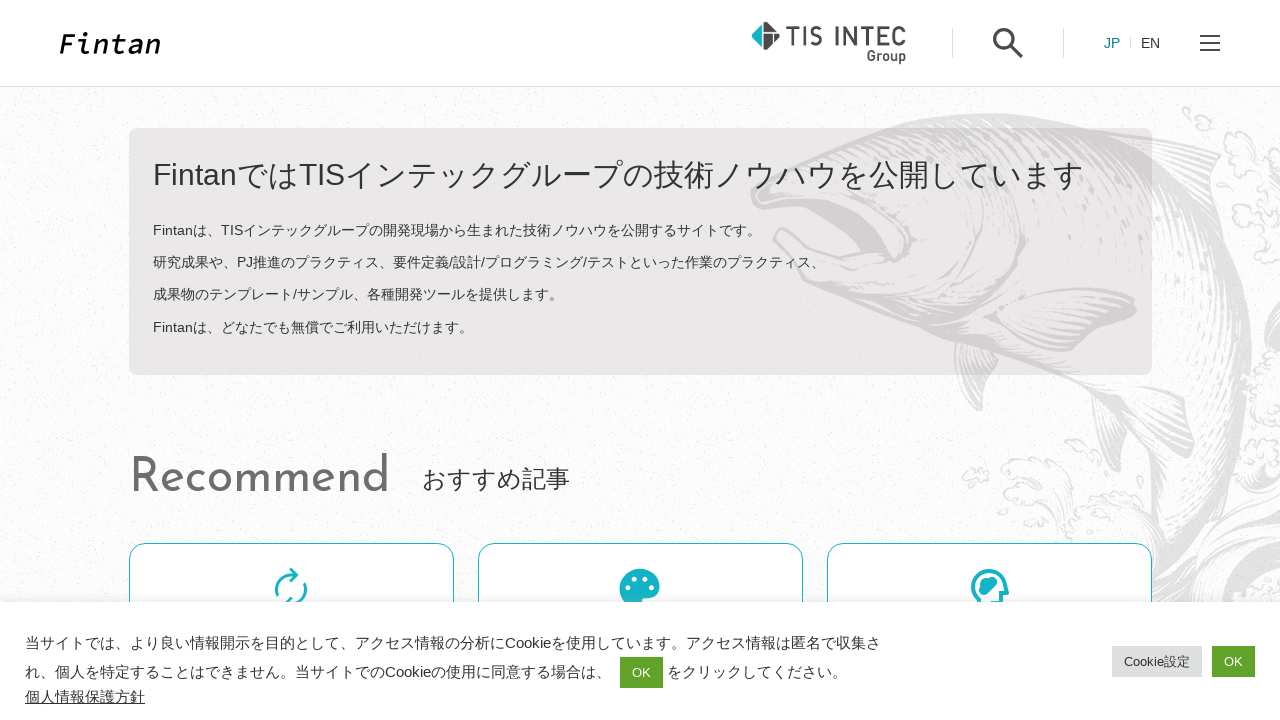

Located article list container
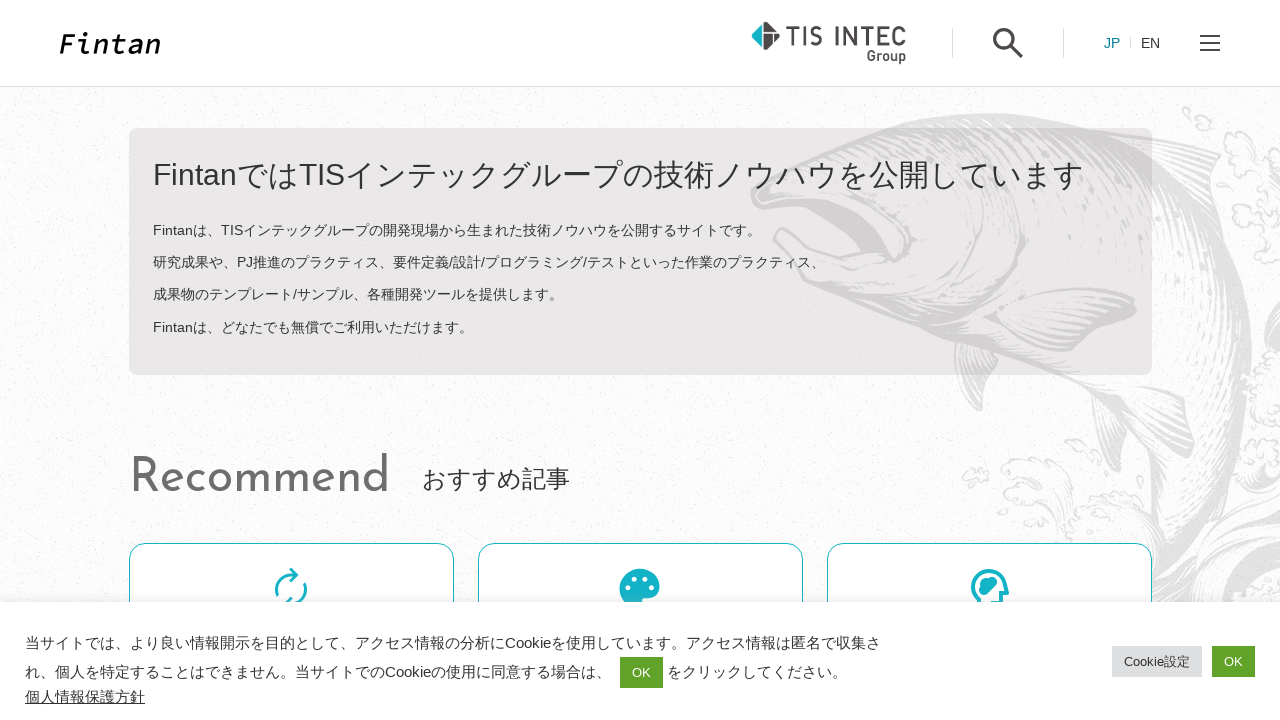

Verified article list is in list view mode
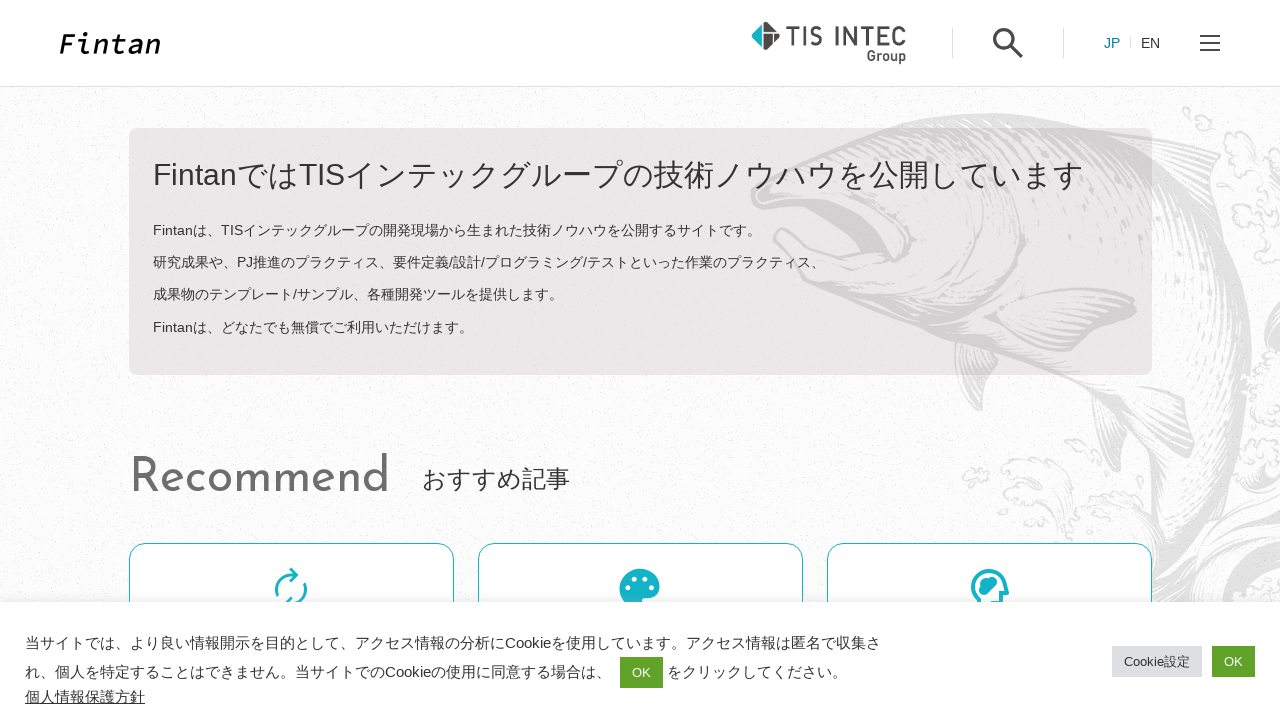

Clicked tile view toggle button to switch to tile display at (1096, 361) on .o-card-switch__button.o-card-switch__button--icon >> nth=0
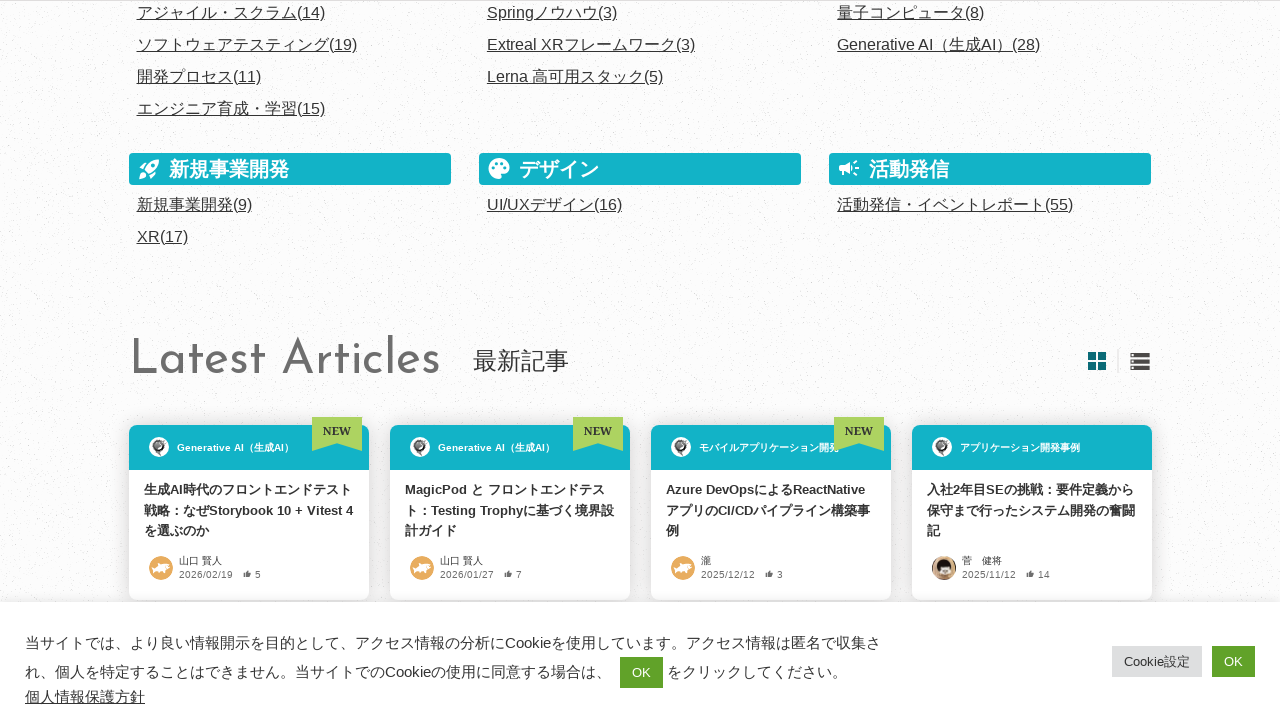

Verified list button is now inactive after switching to tile view
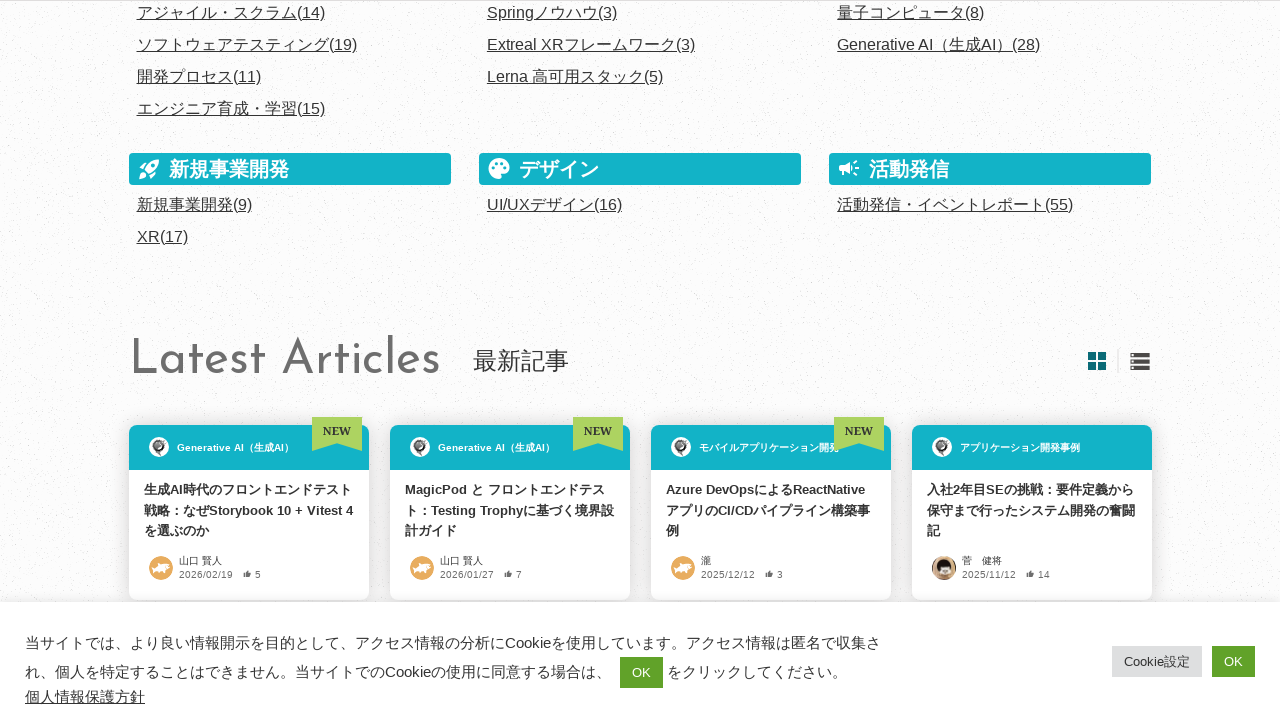

Verified tile button is now active after switching to tile view
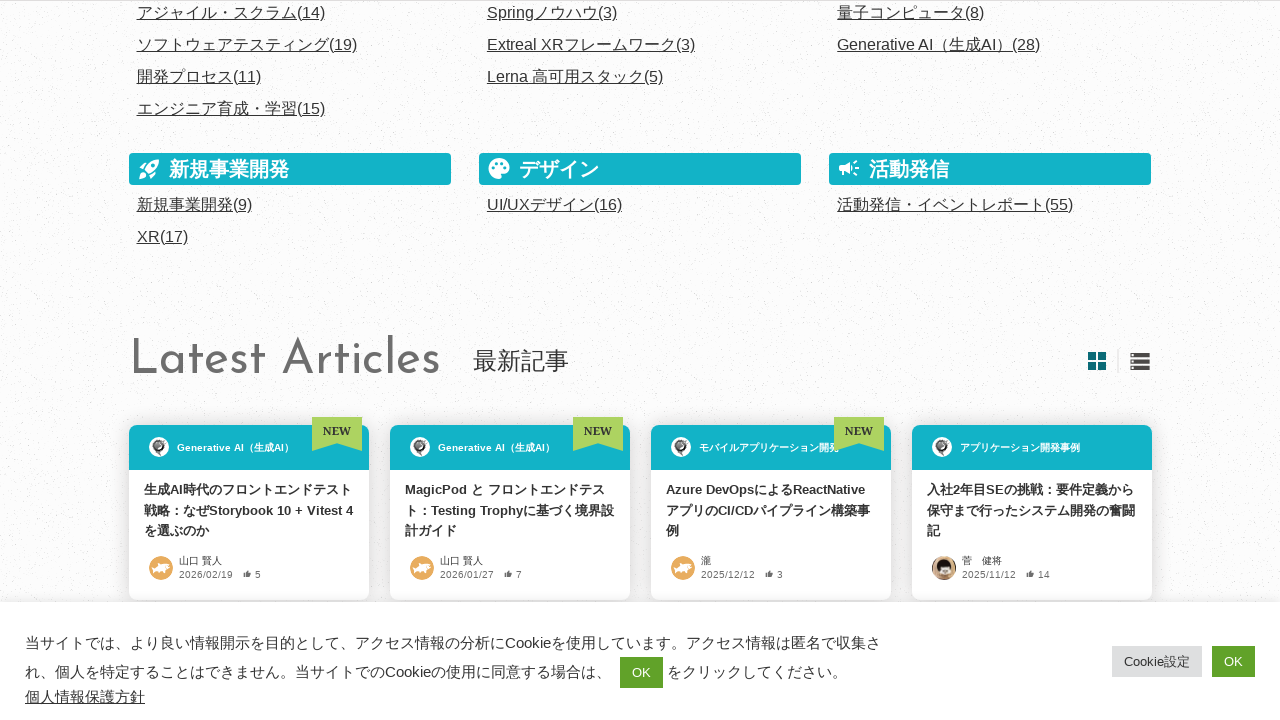

Verified article list is now in tile view mode
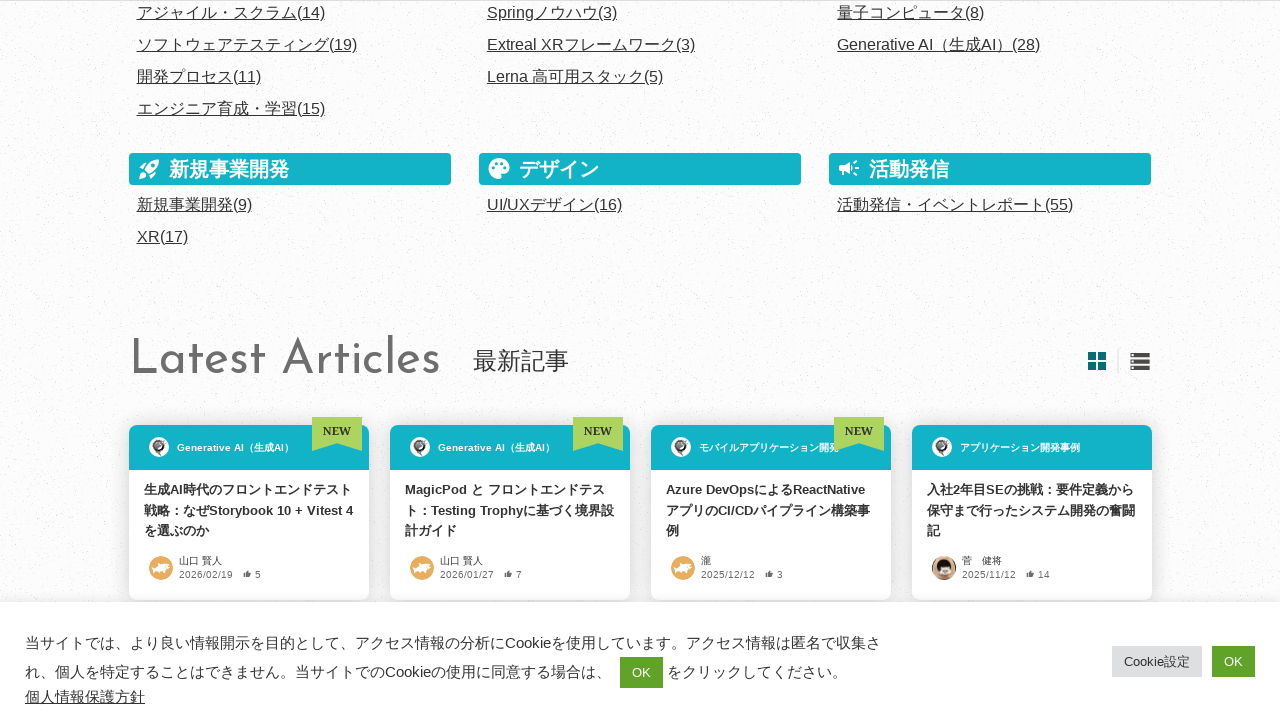

Clicked list view toggle button to switch back to list display at (1140, 361) on .o-card-switch__button.o-card-switch__button--list >> nth=0
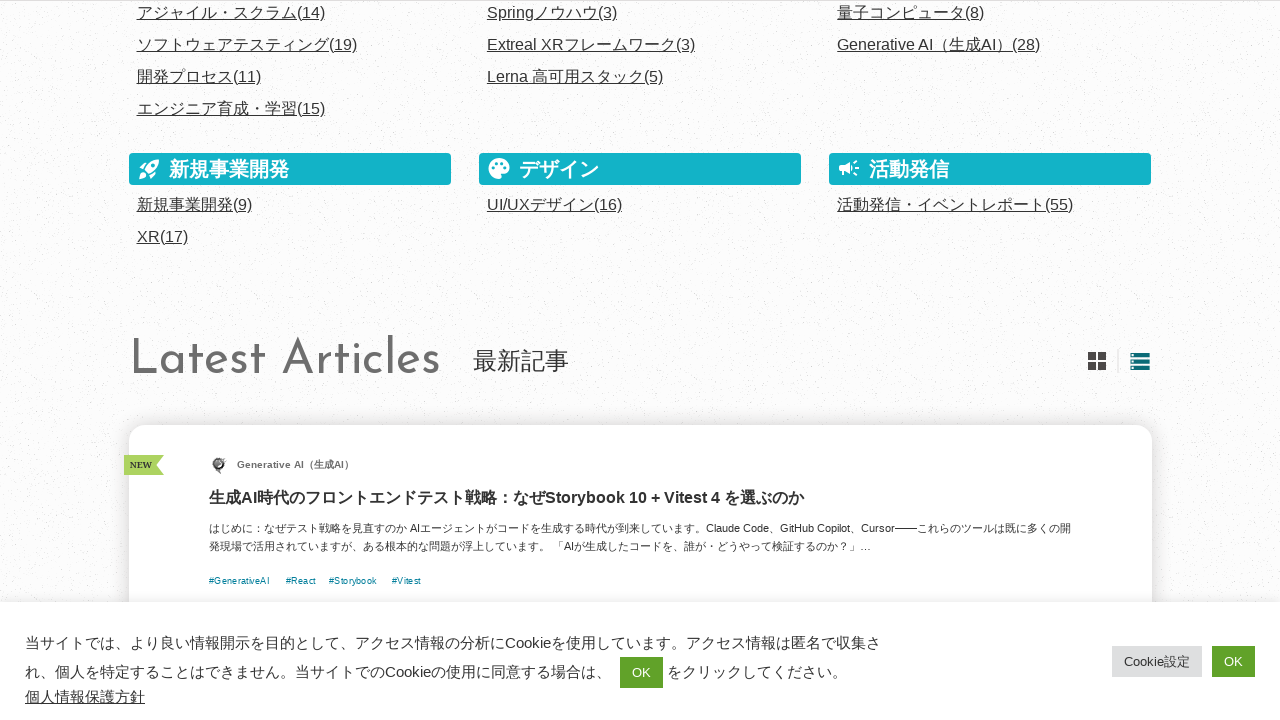

Verified list button is now active after switching back to list view
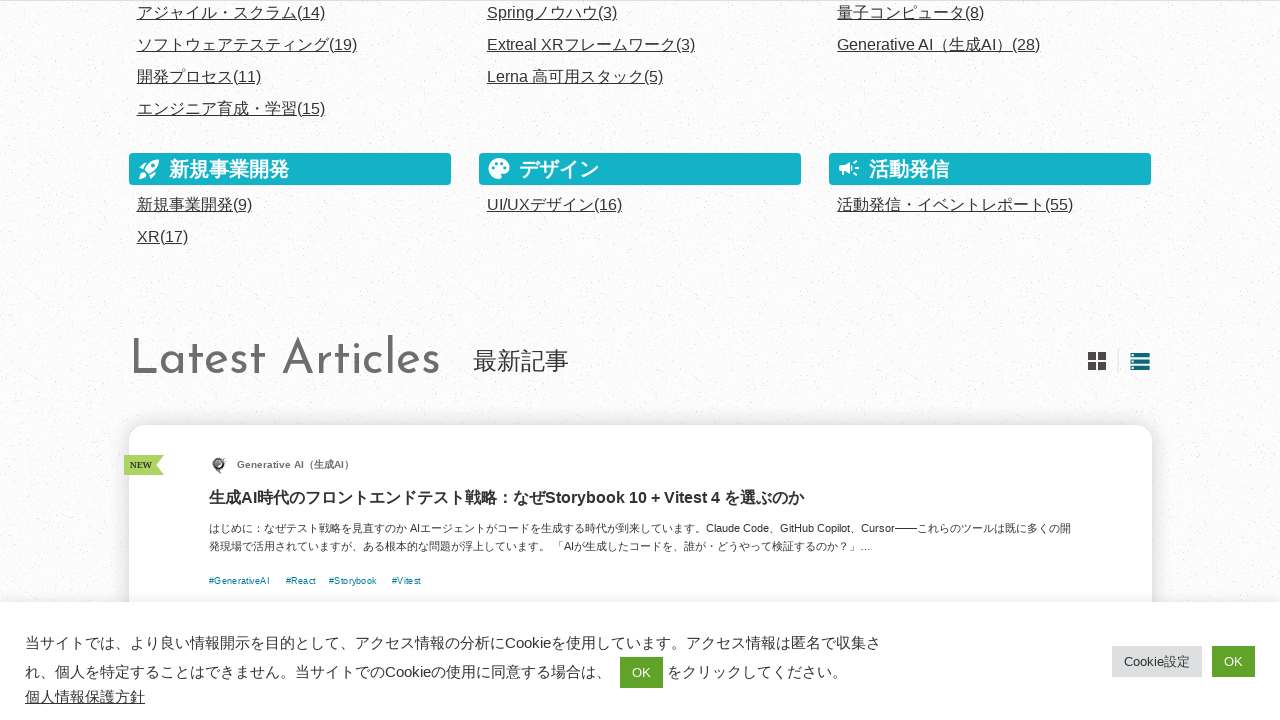

Verified tile button is now inactive after switching back to list view
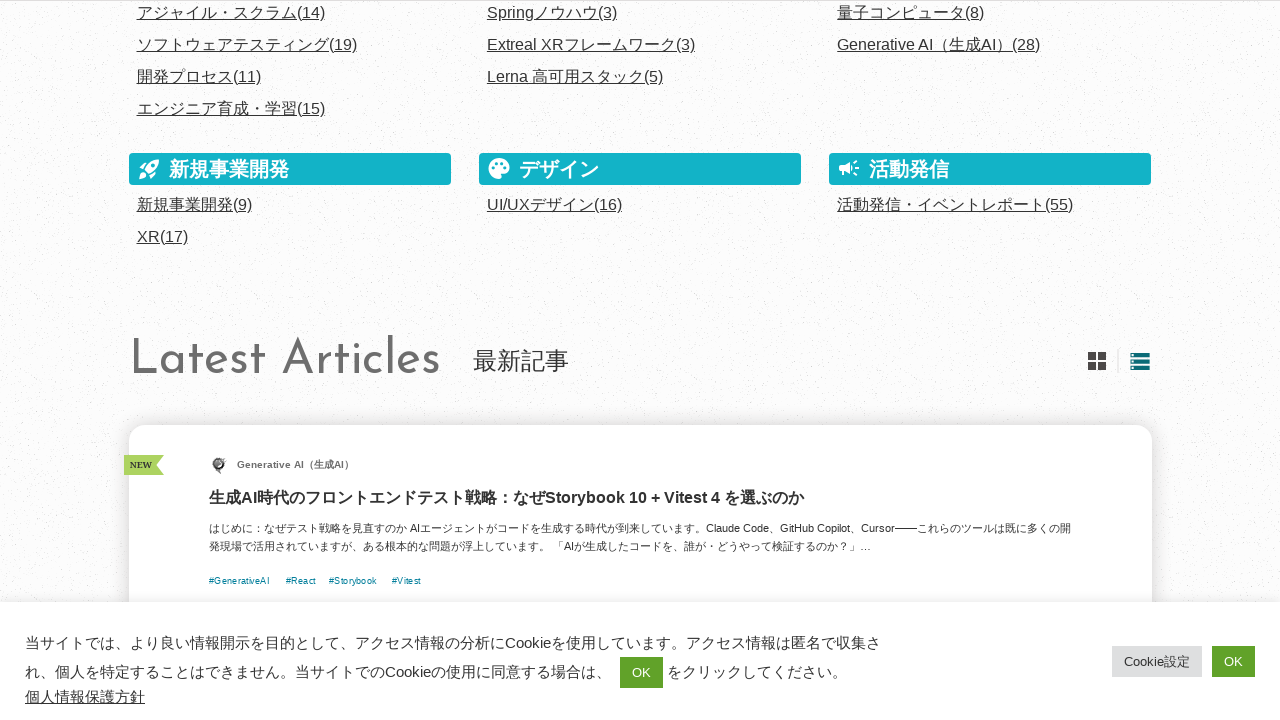

Verified article list is back in list view mode
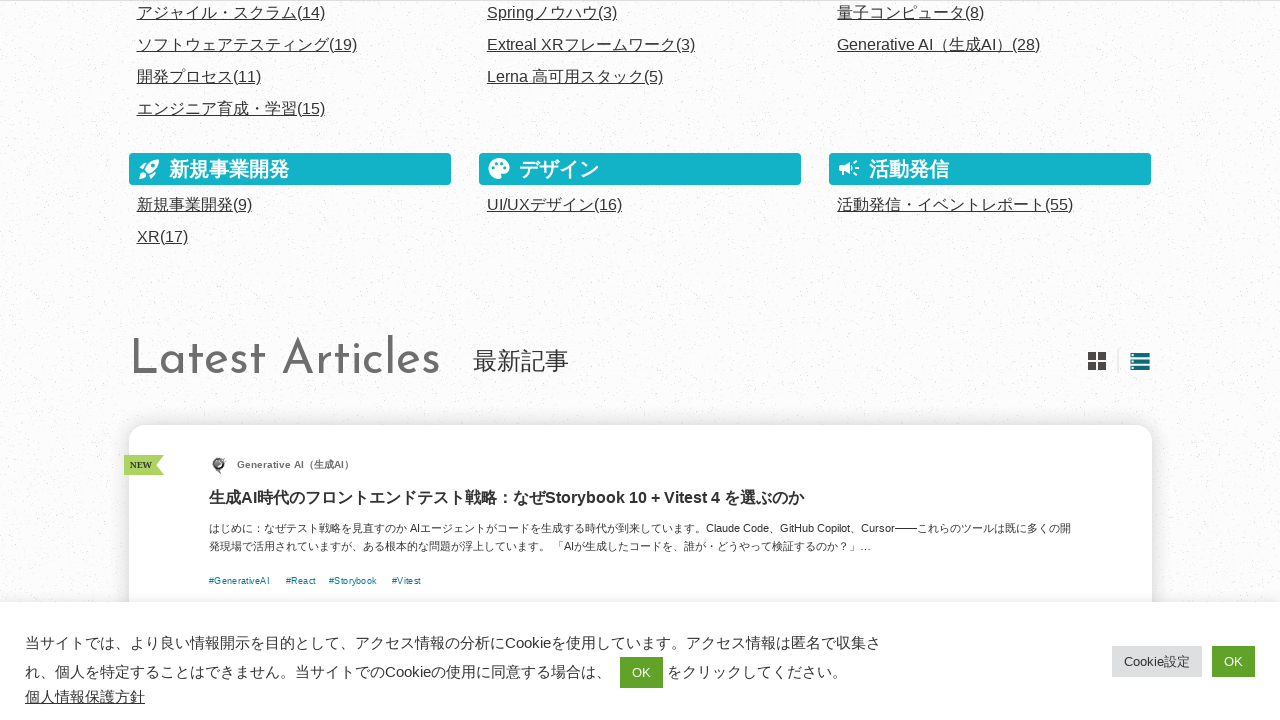

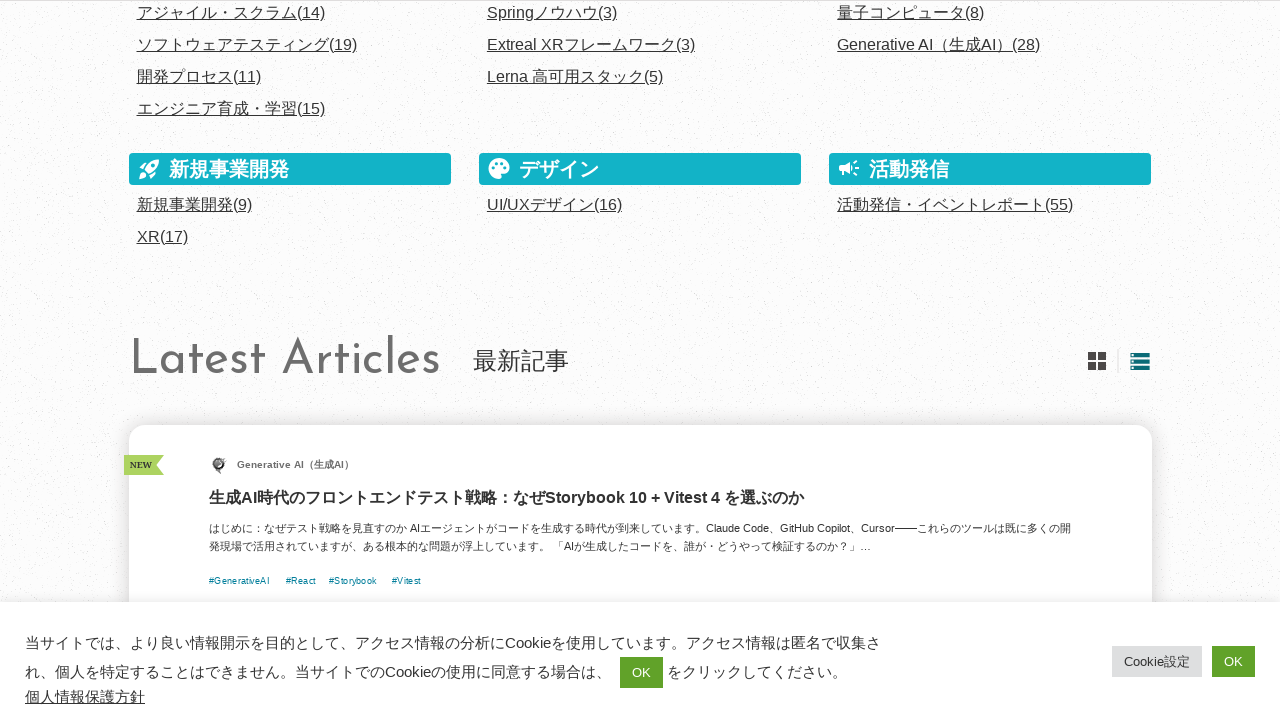